Tests drag and drop functionality by switching to an iframe and dragging a source element onto a target drop zone

Starting URL: https://jqueryui.com/droppable/

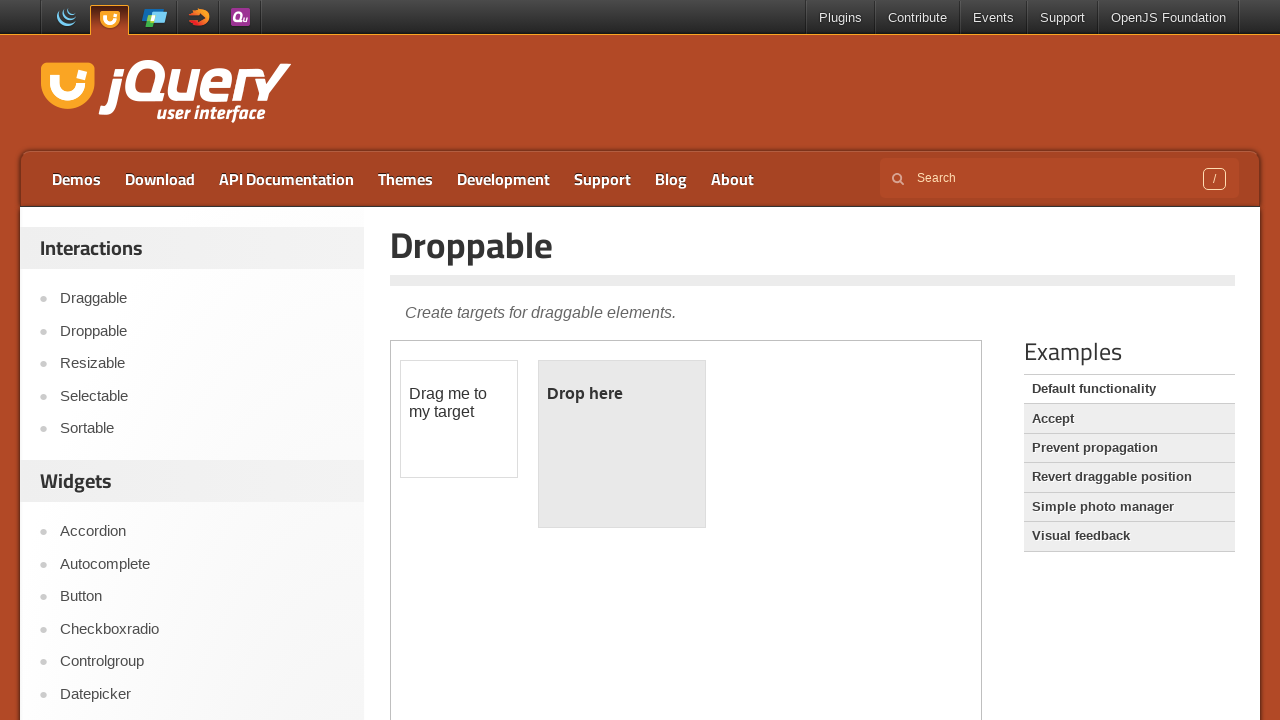

Located the demo iframe for drag and drop test
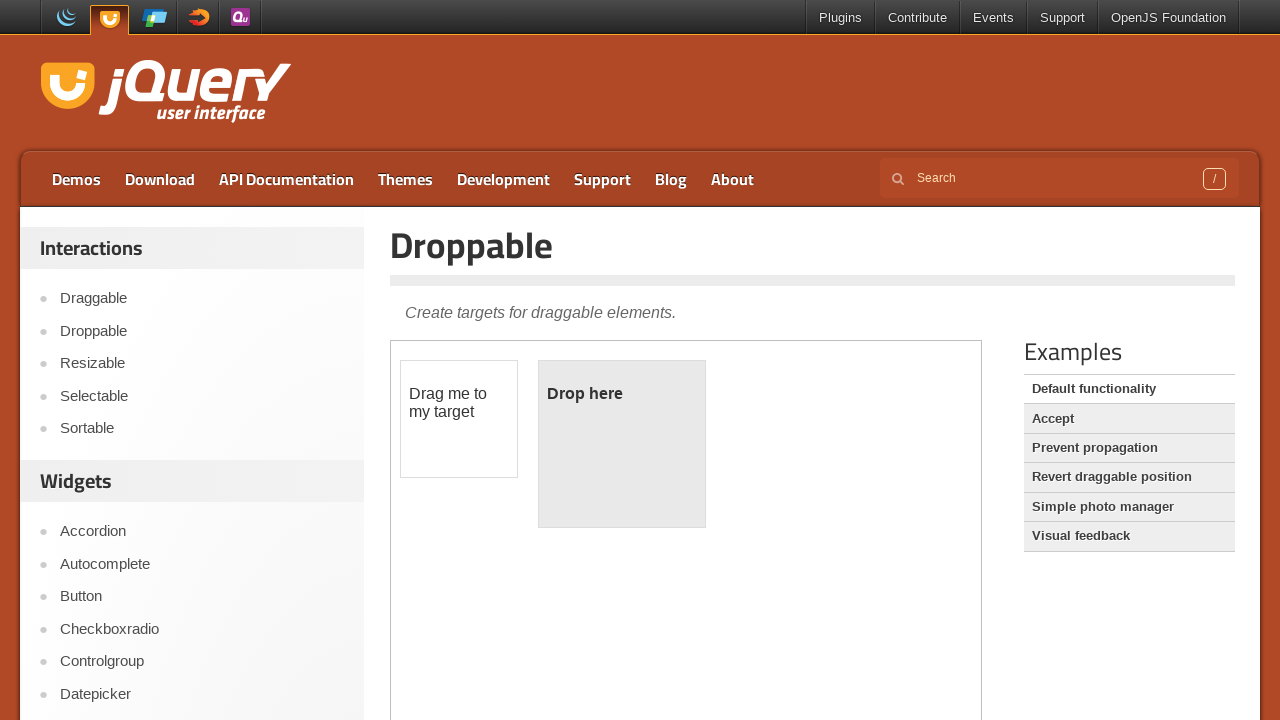

Located the draggable source element within the iframe
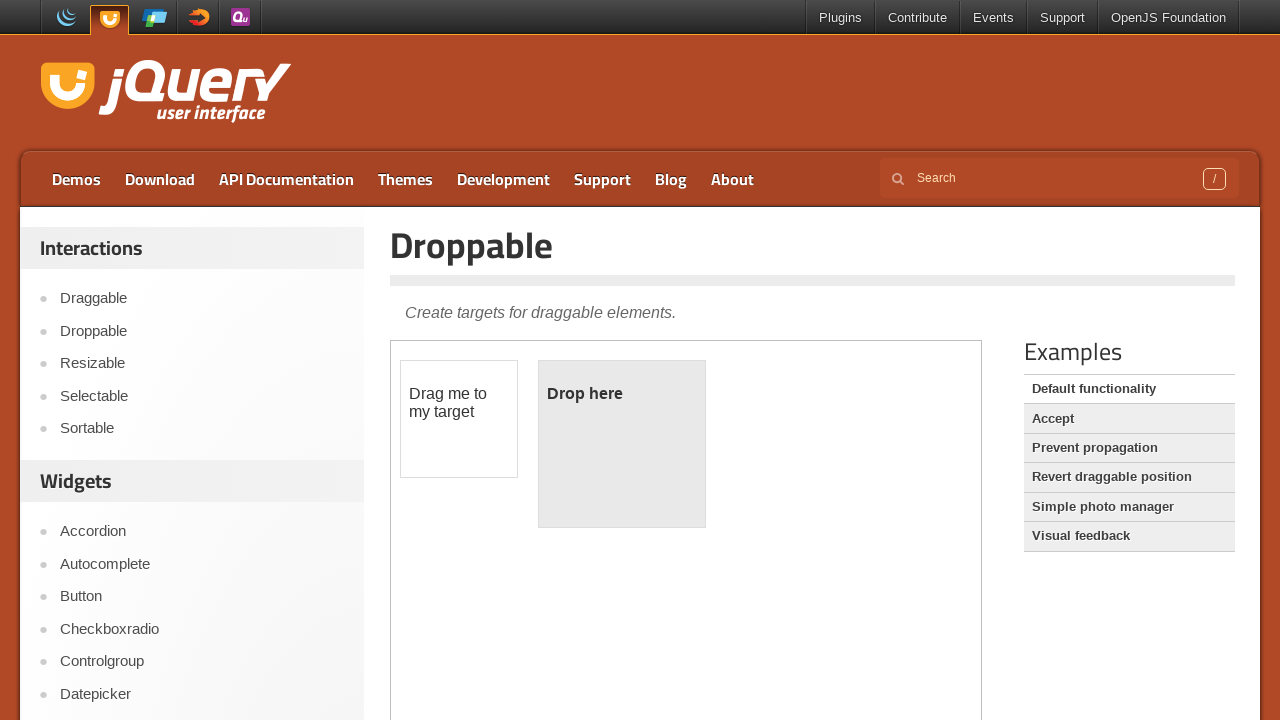

Located the droppable target element within the iframe
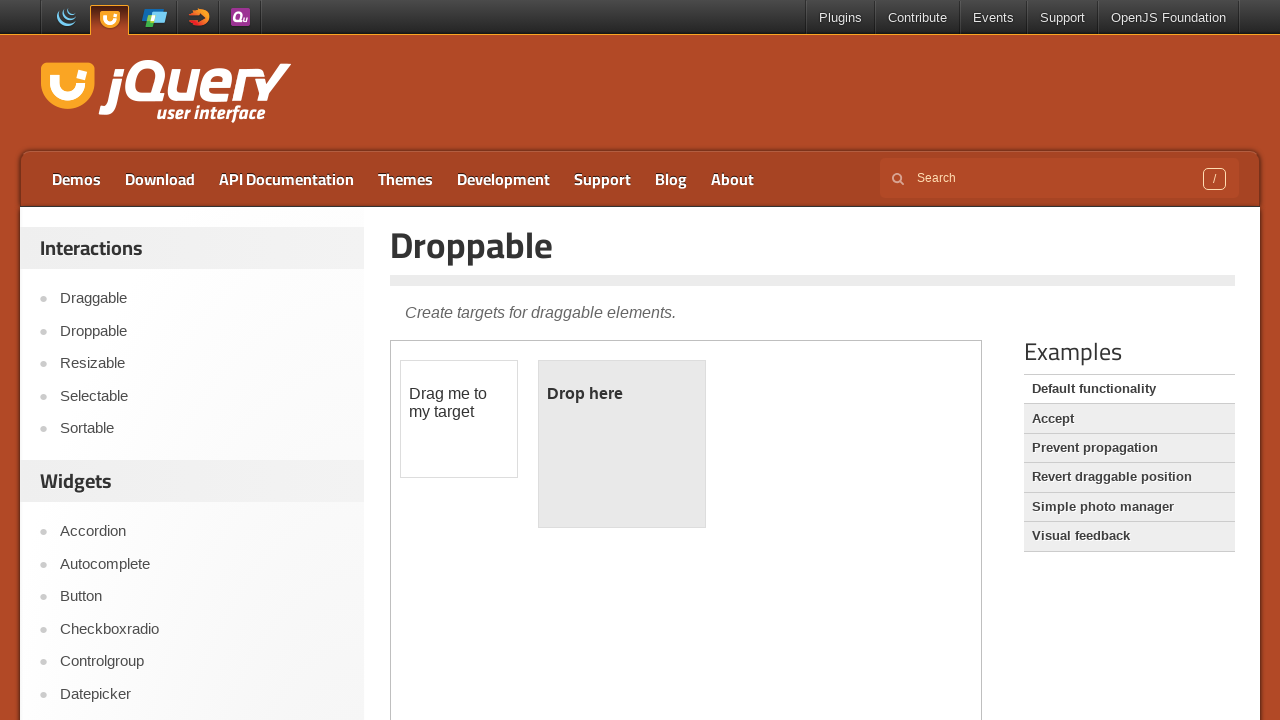

Dragged source element onto target drop zone at (622, 444)
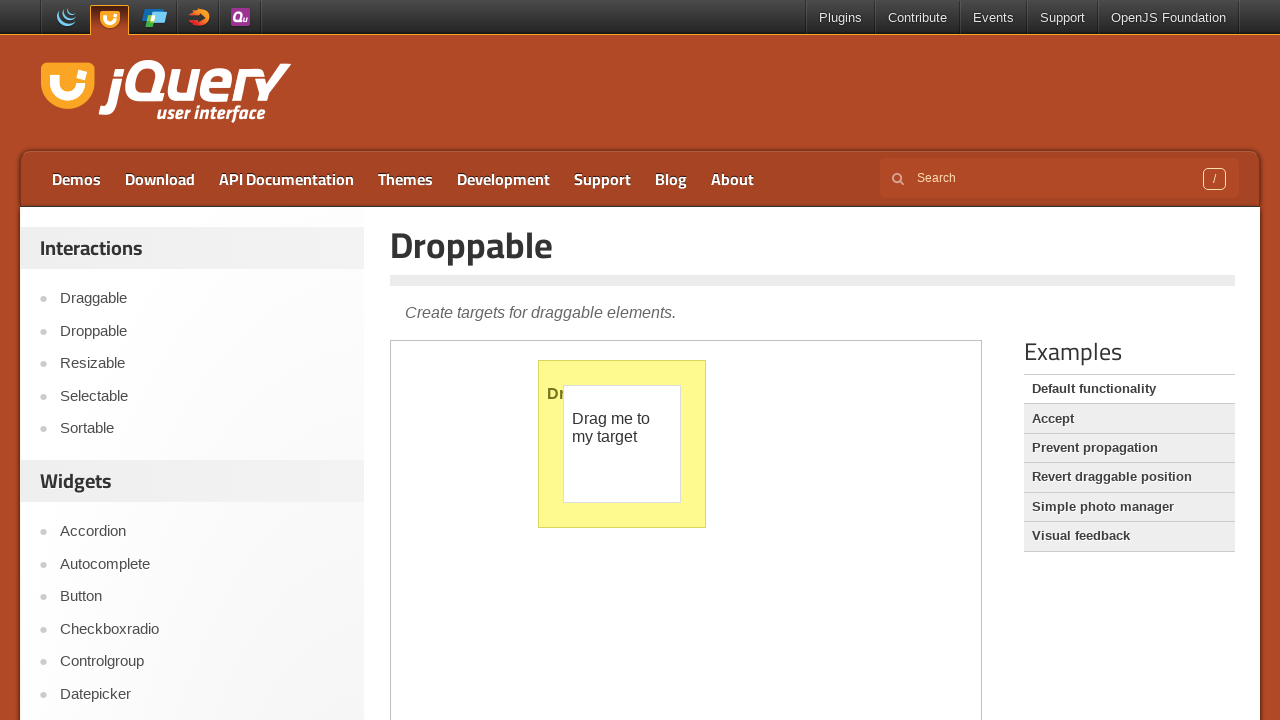

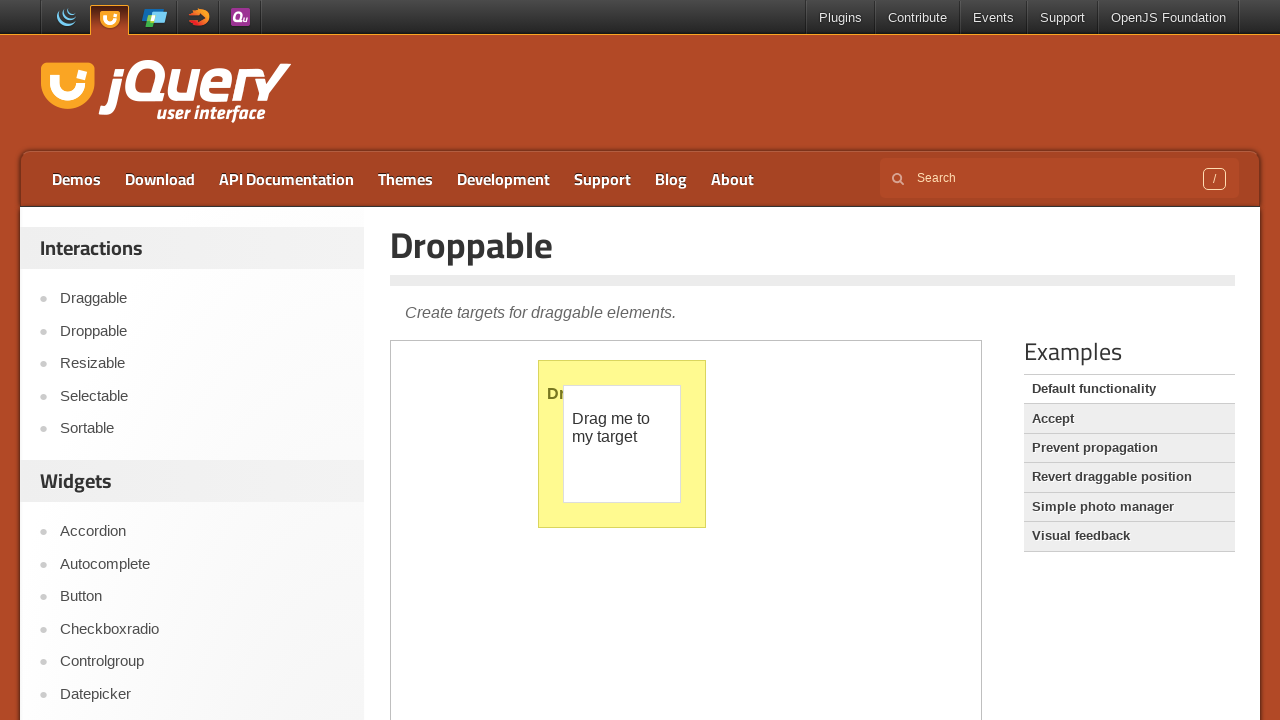